Tests child window handling by clicking a document link, waiting for a new page to open, extracting text from the new page, and filling it into the username field on the original page

Starting URL: https://rahulshettyacademy.com/loginpagePractise/

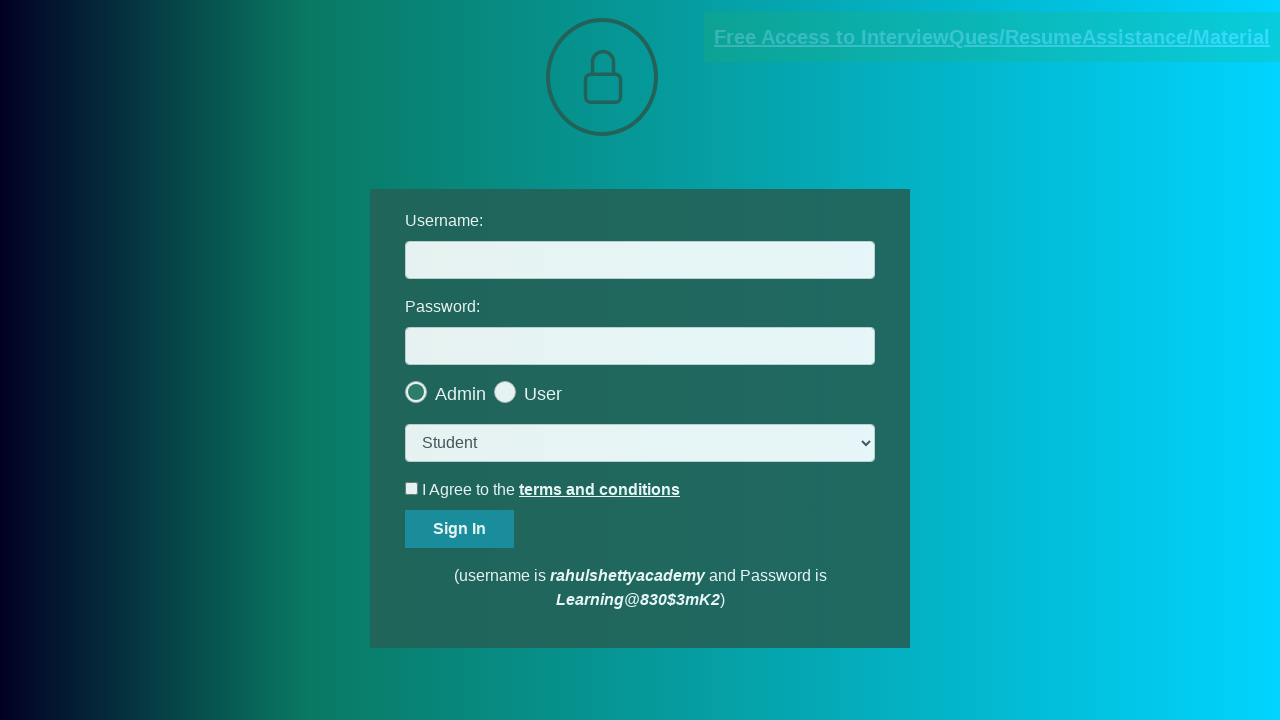

Clicked document link and triggered new page opening at (992, 37) on [href*='documents-request']
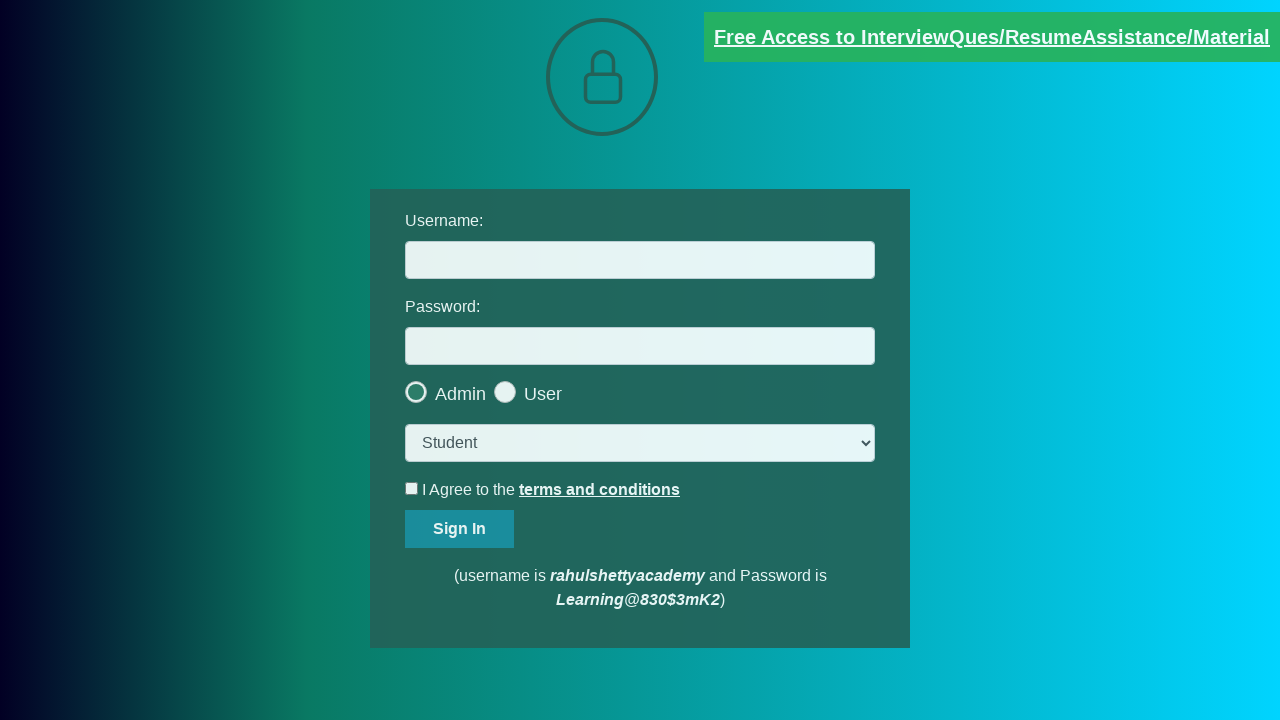

New page opened and retrieved
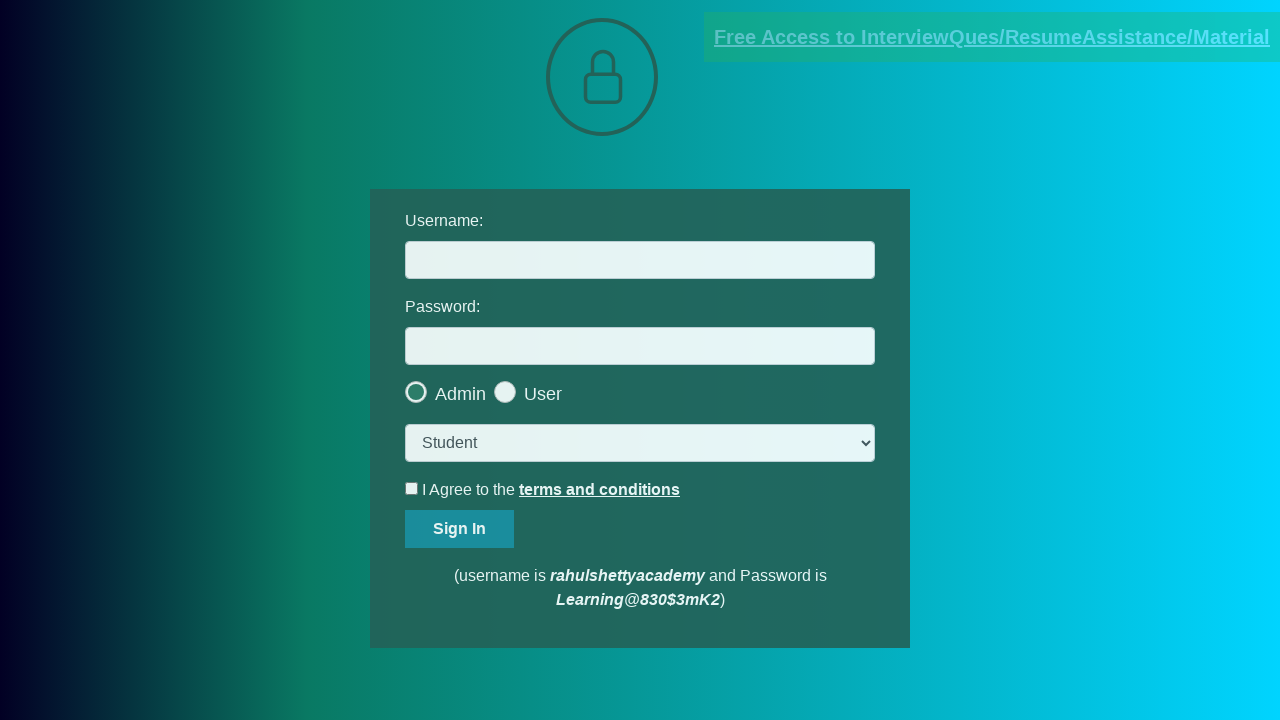

New page finished loading
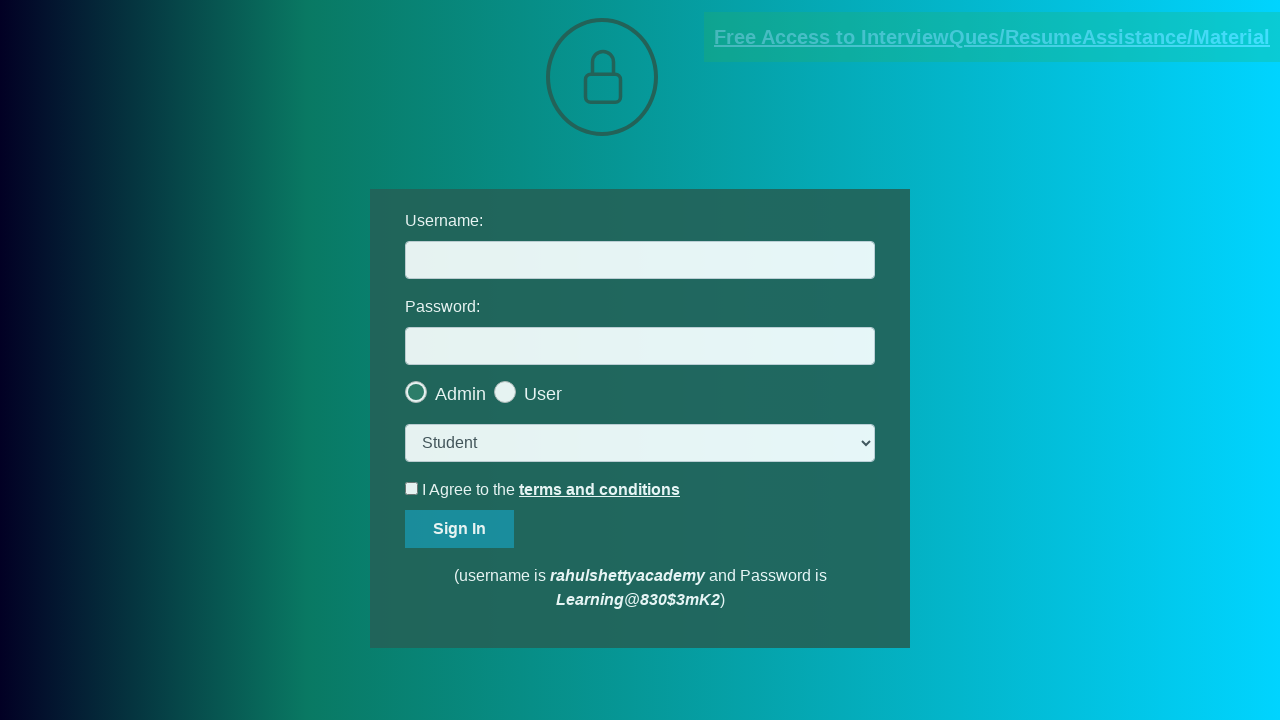

Located red paragraph element on new page
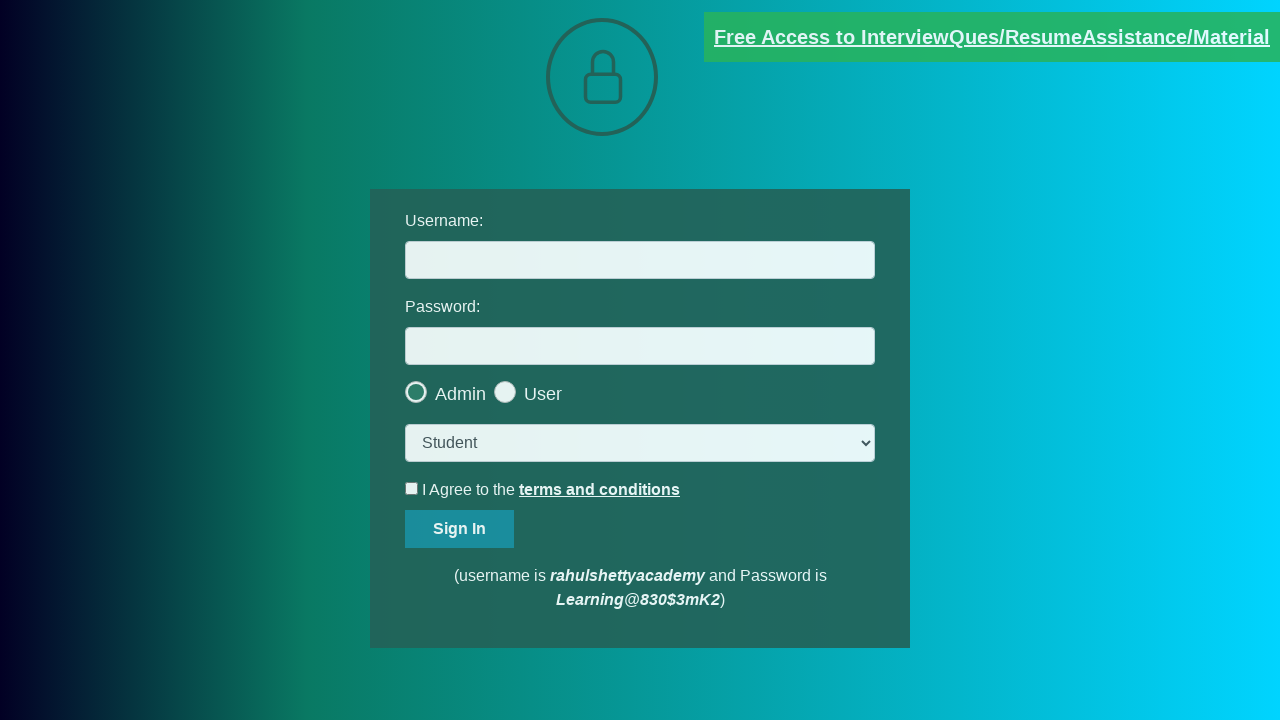

Extracted text content from red paragraph
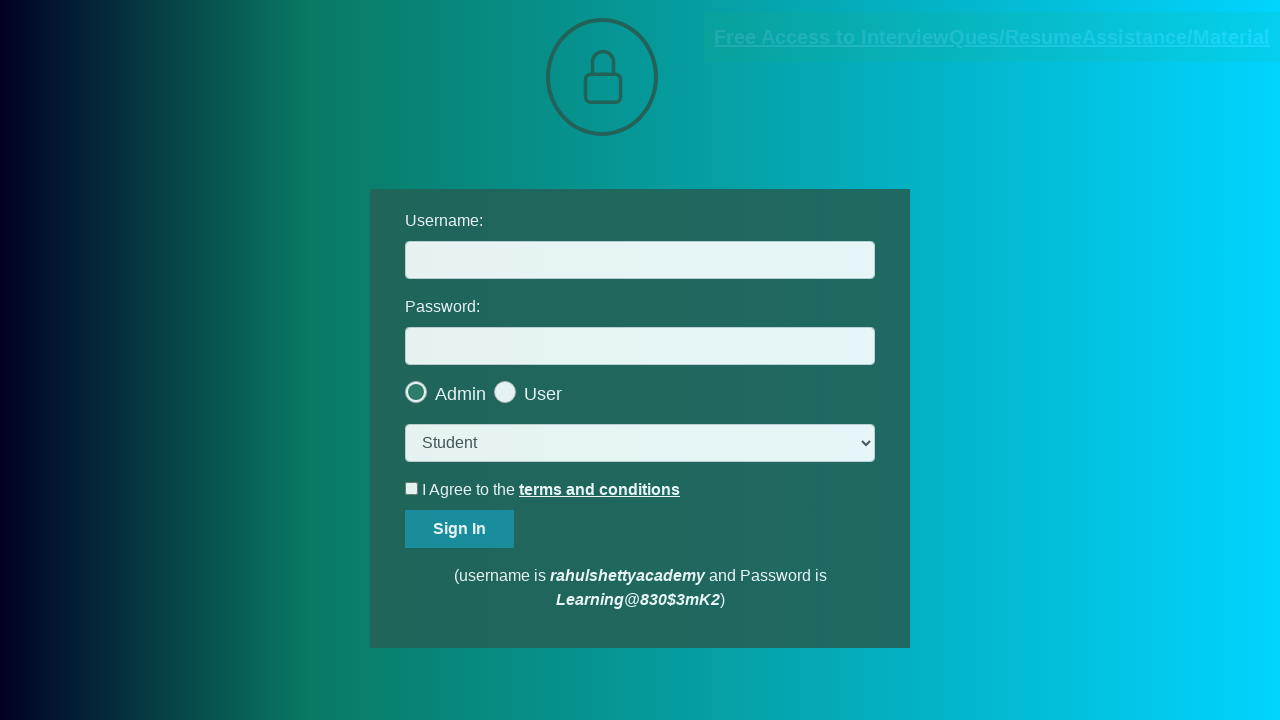

Split text by @ symbol to extract domain
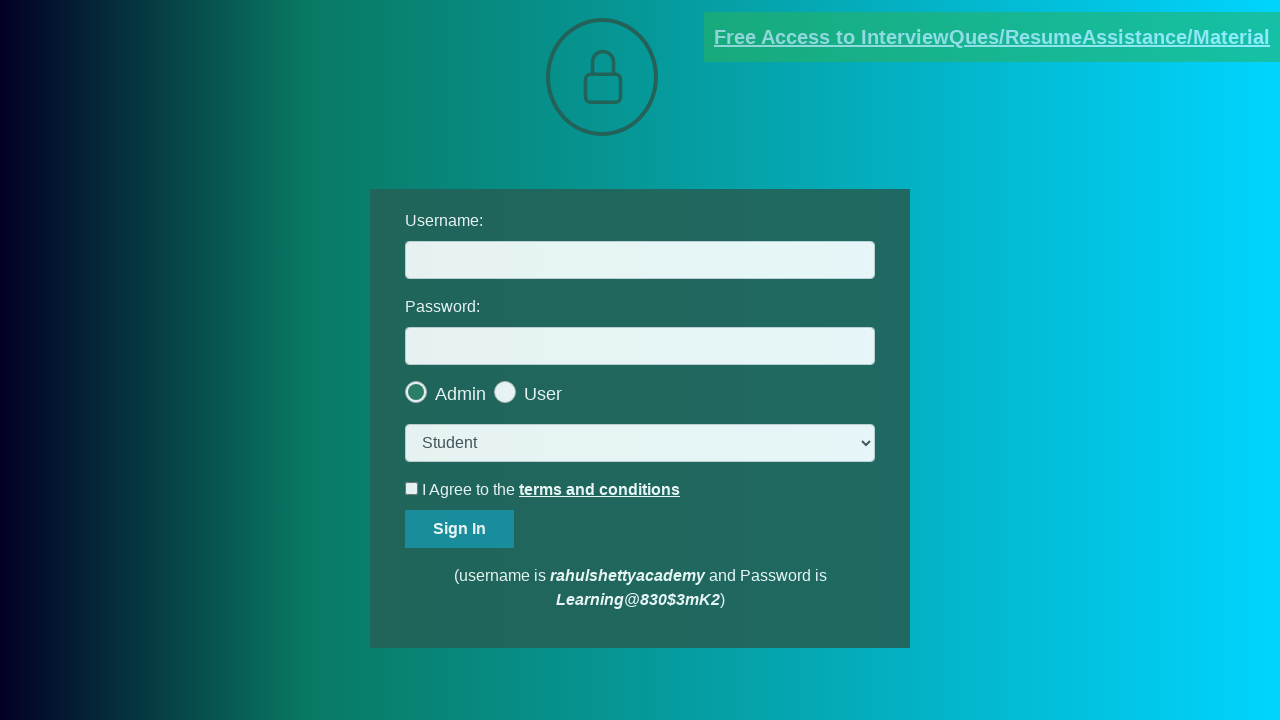

Extracted domain: rahulshettyacademy.com
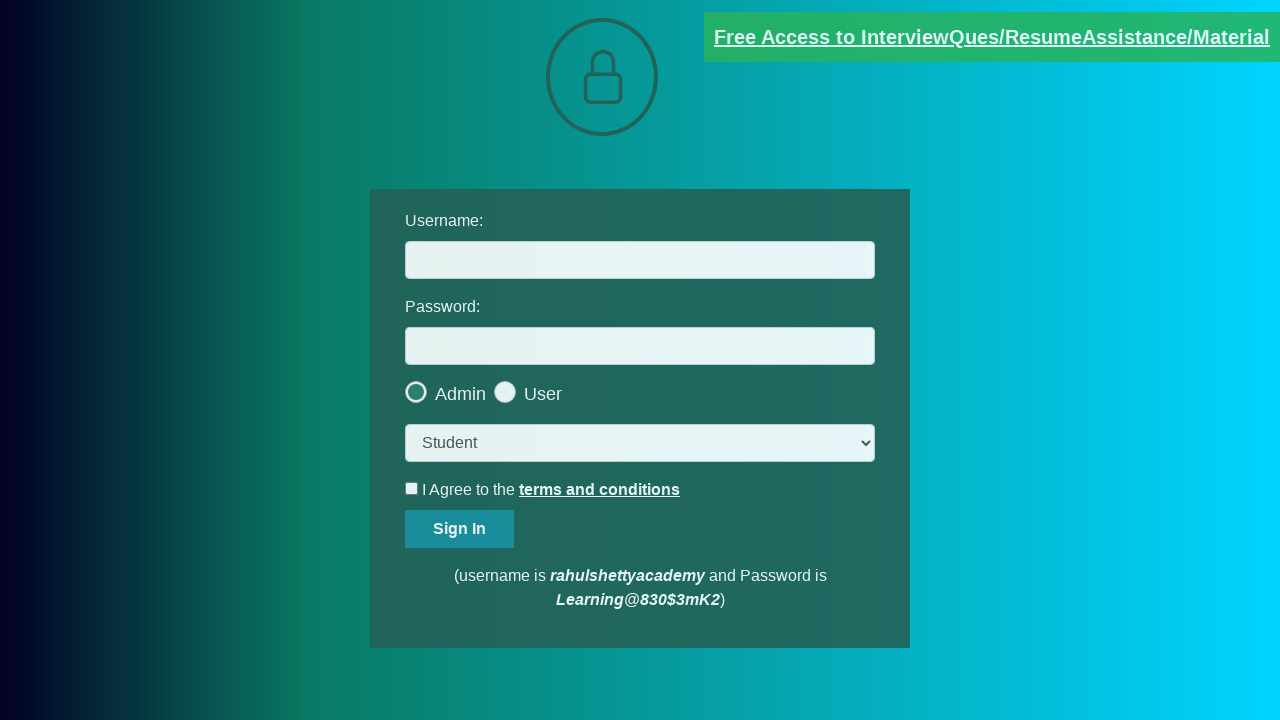

Filled username field with extracted domain on original page on #username
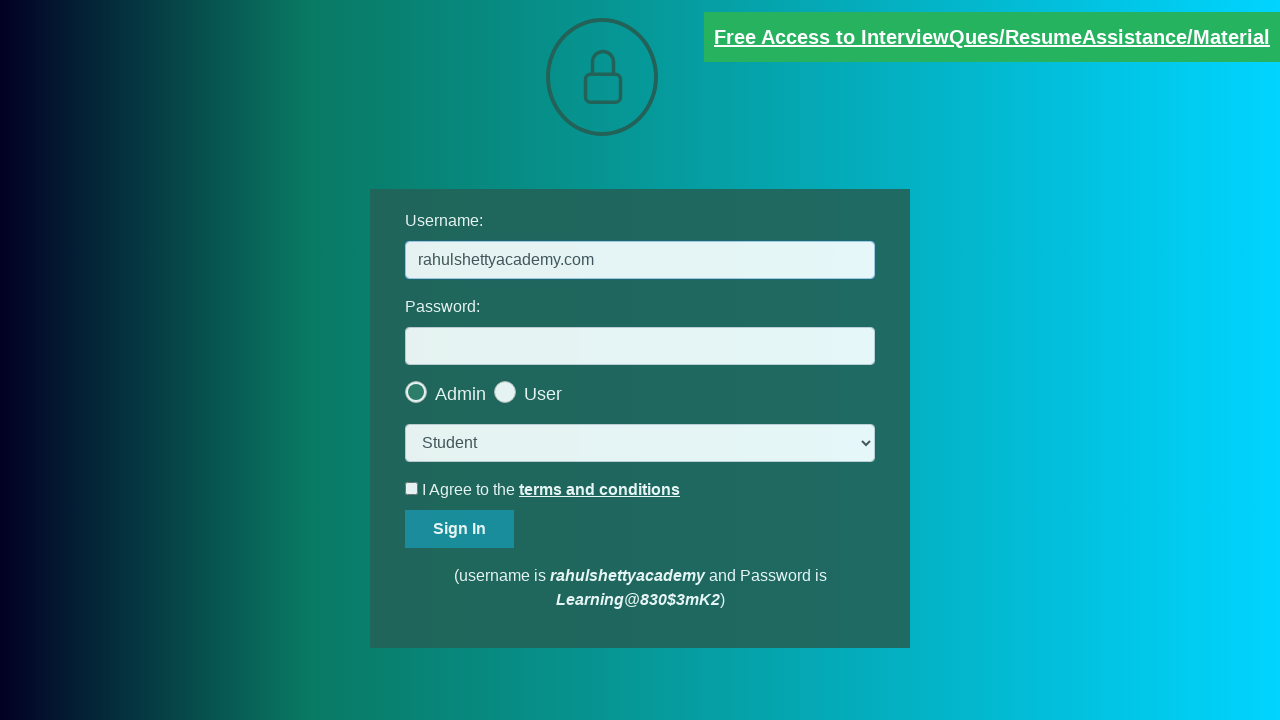

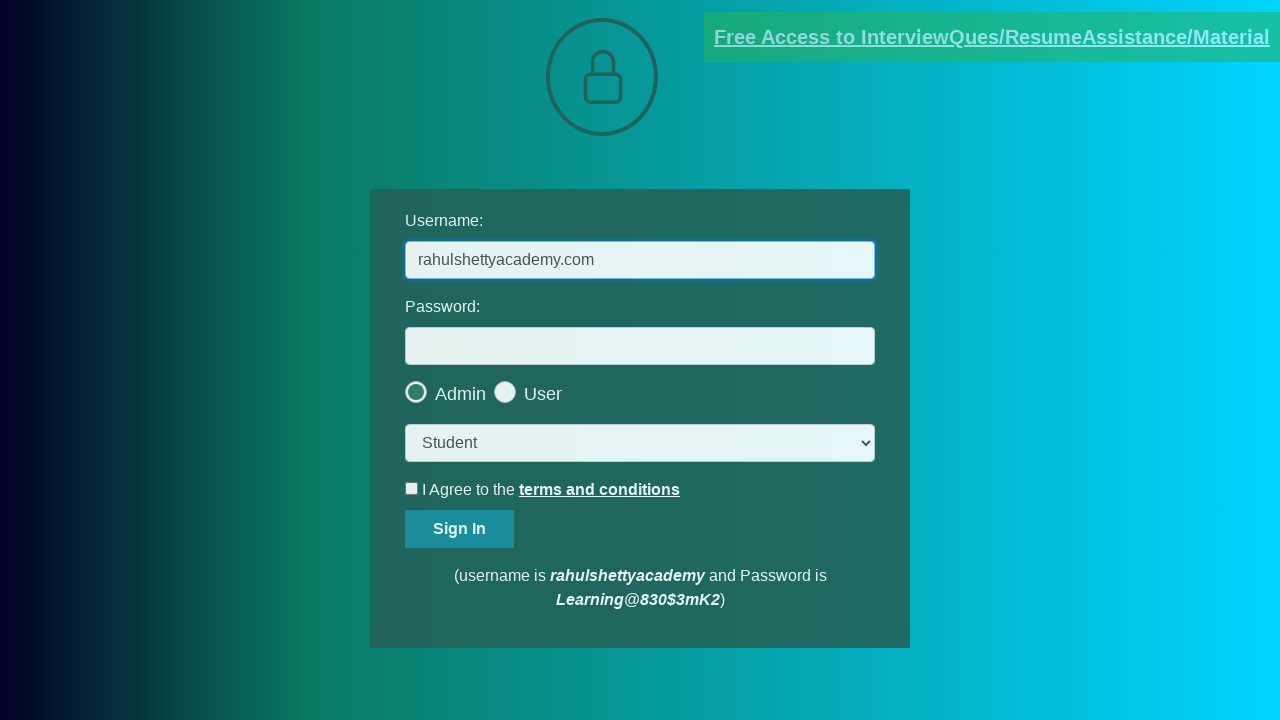